Tests drag-and-drop functionality by dragging an element from its original position to a designated drop zone

Starting URL: https://v1.training-support.net/selenium/drag-drop

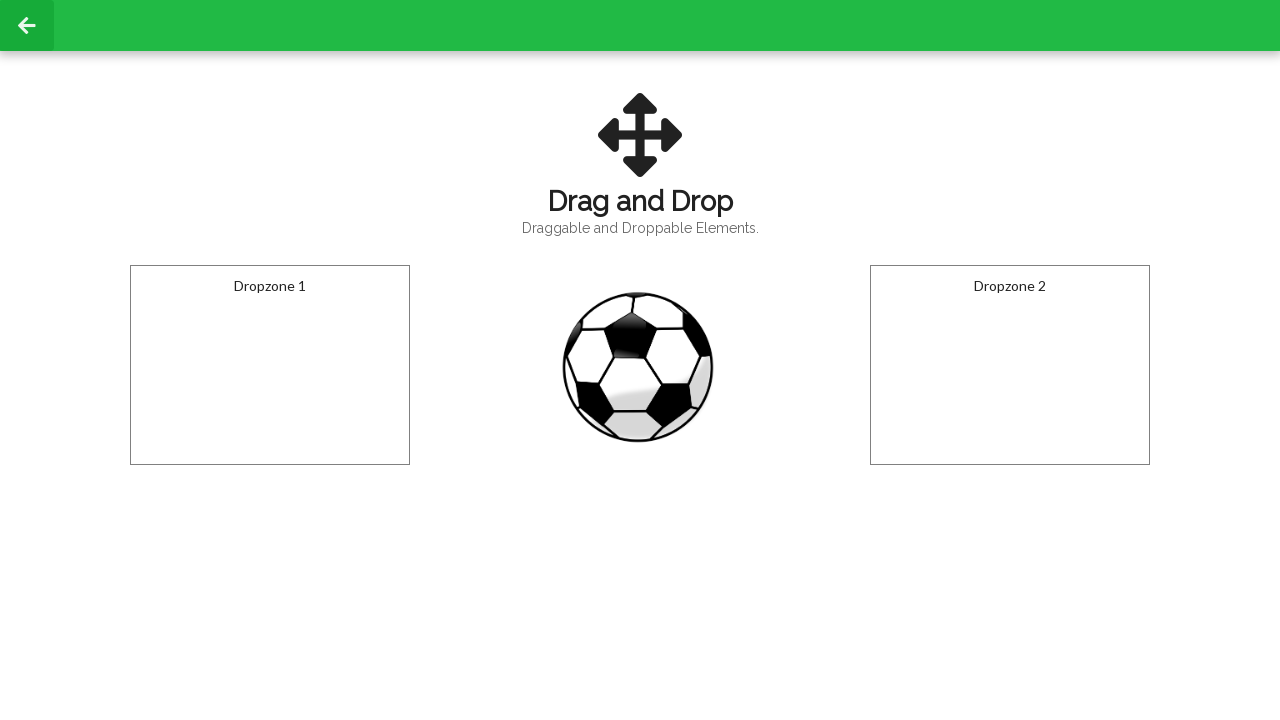

Navigated to drag-and-drop test page
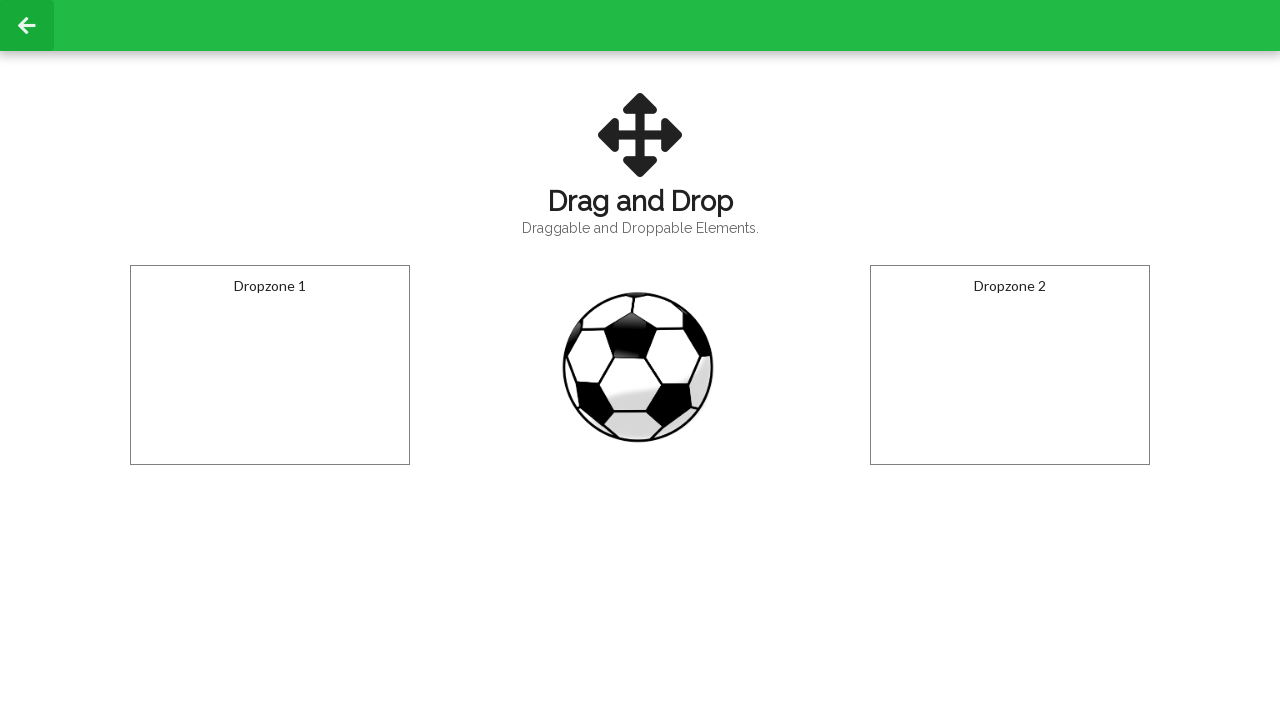

Located draggable element
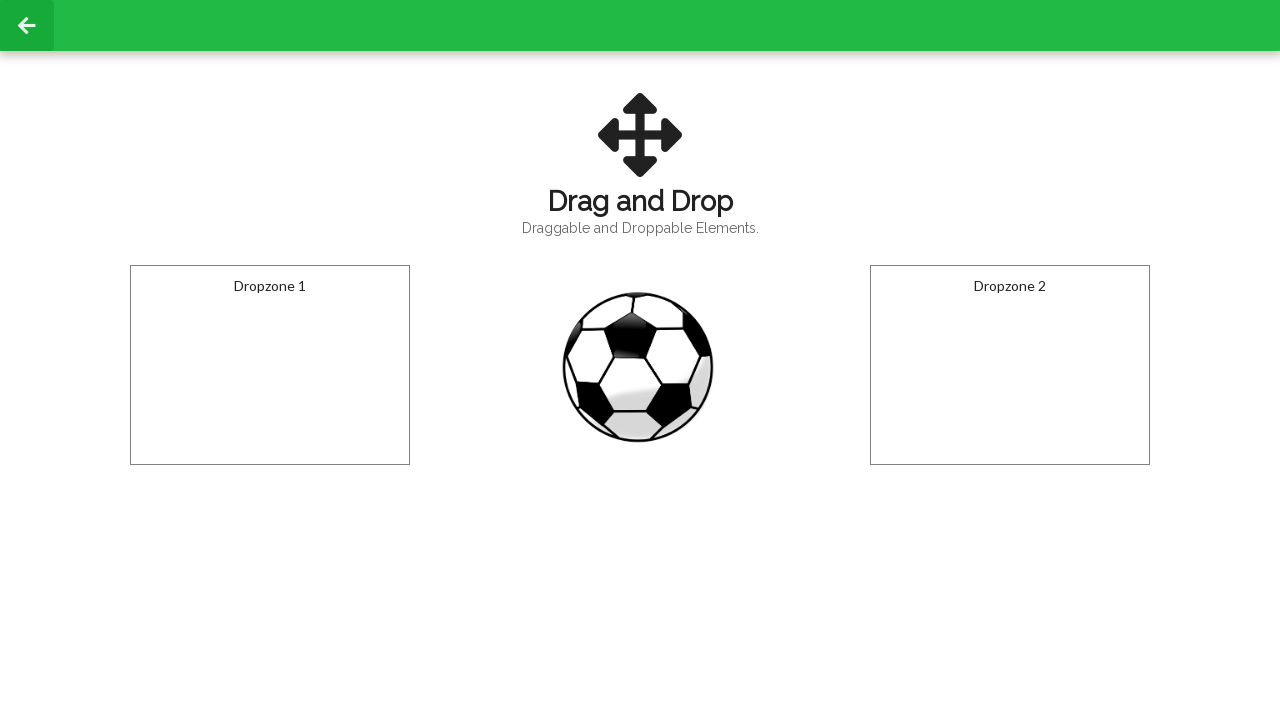

Located drop zone element
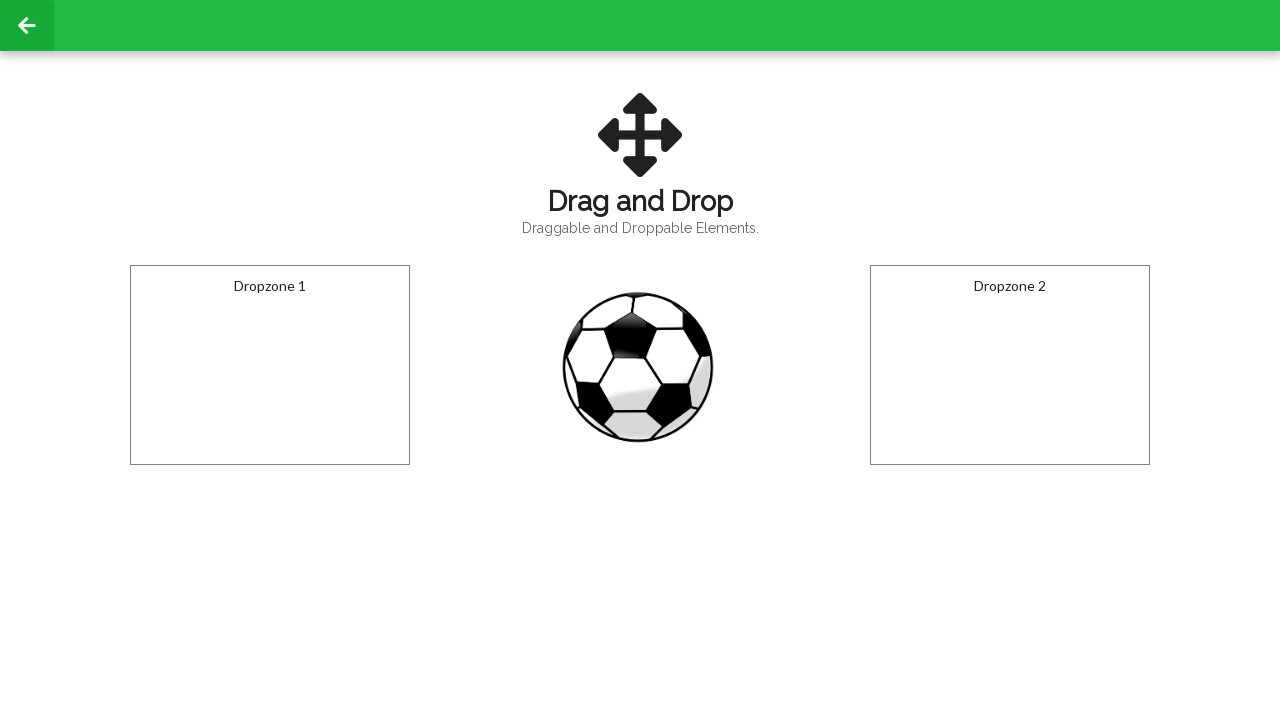

Dragged element from original position to drop zone at (270, 365)
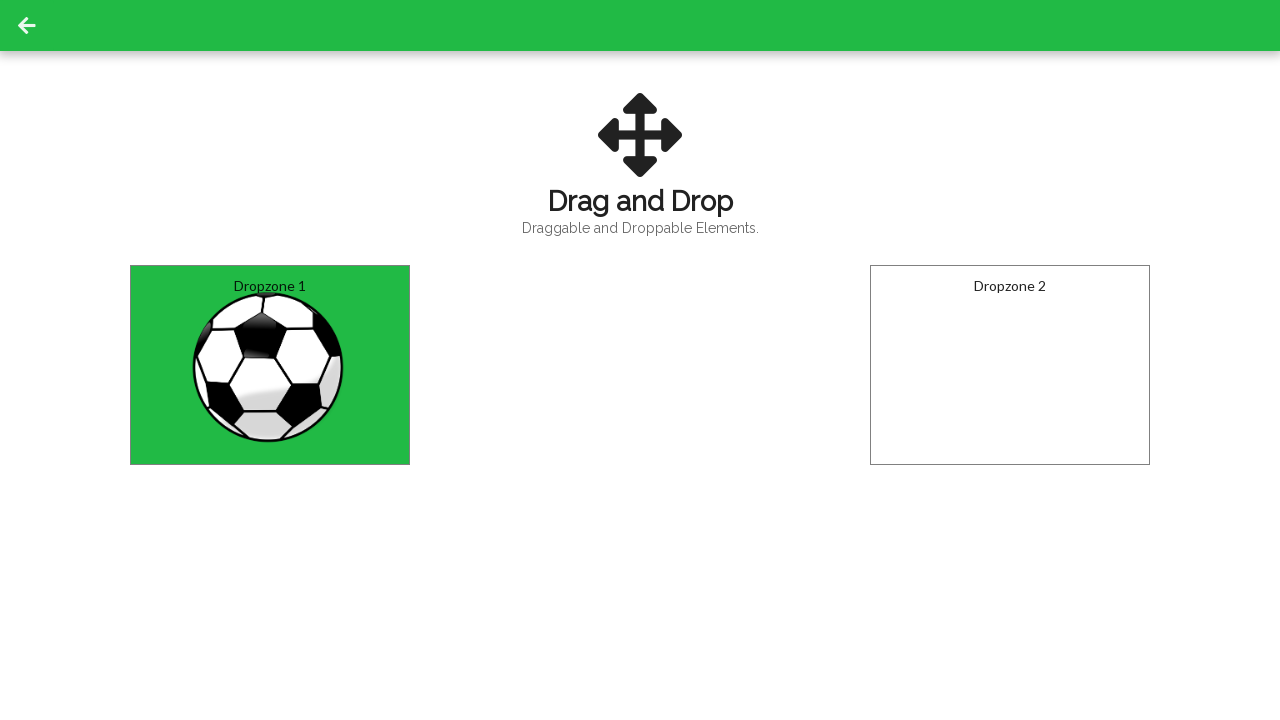

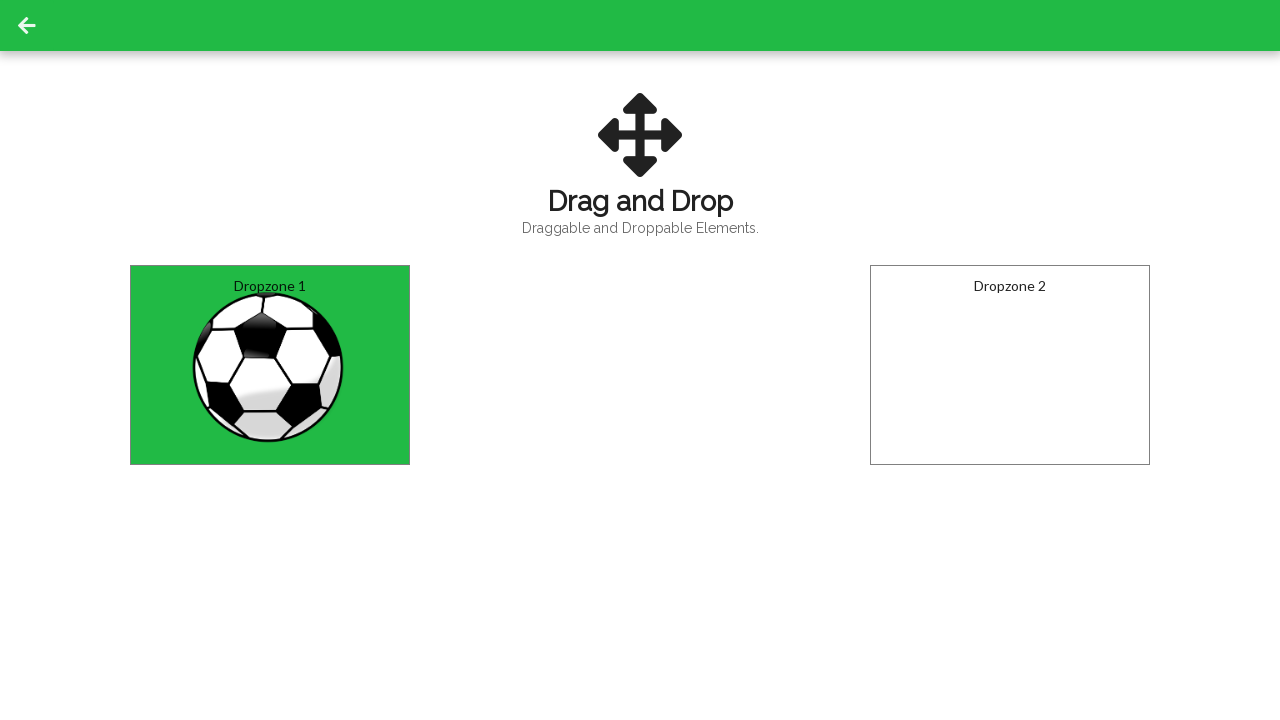